Tests dropdown menu functionality by selecting options using index, value, and visible text methods, then verifies the dropdown contains the expected number of options

Starting URL: https://the-internet.herokuapp.com/dropdown

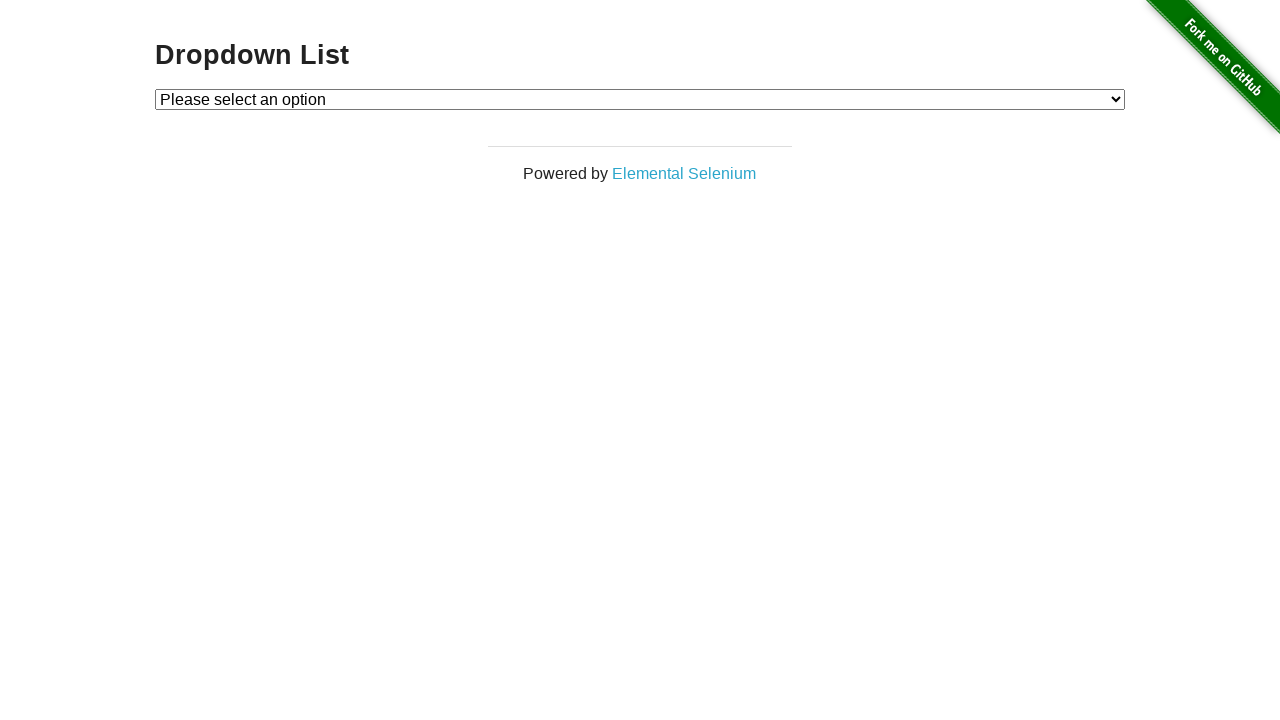

Selected dropdown option by index 1 on #dropdown
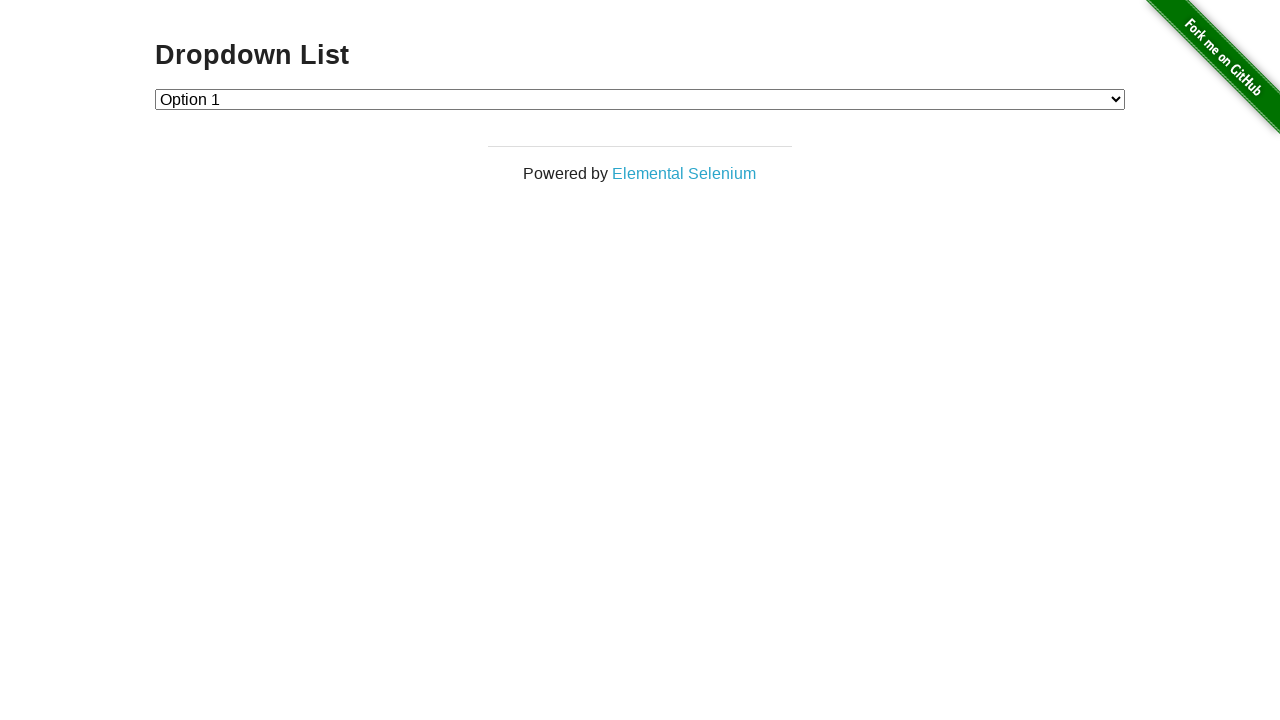

Verified selected option: Option 1
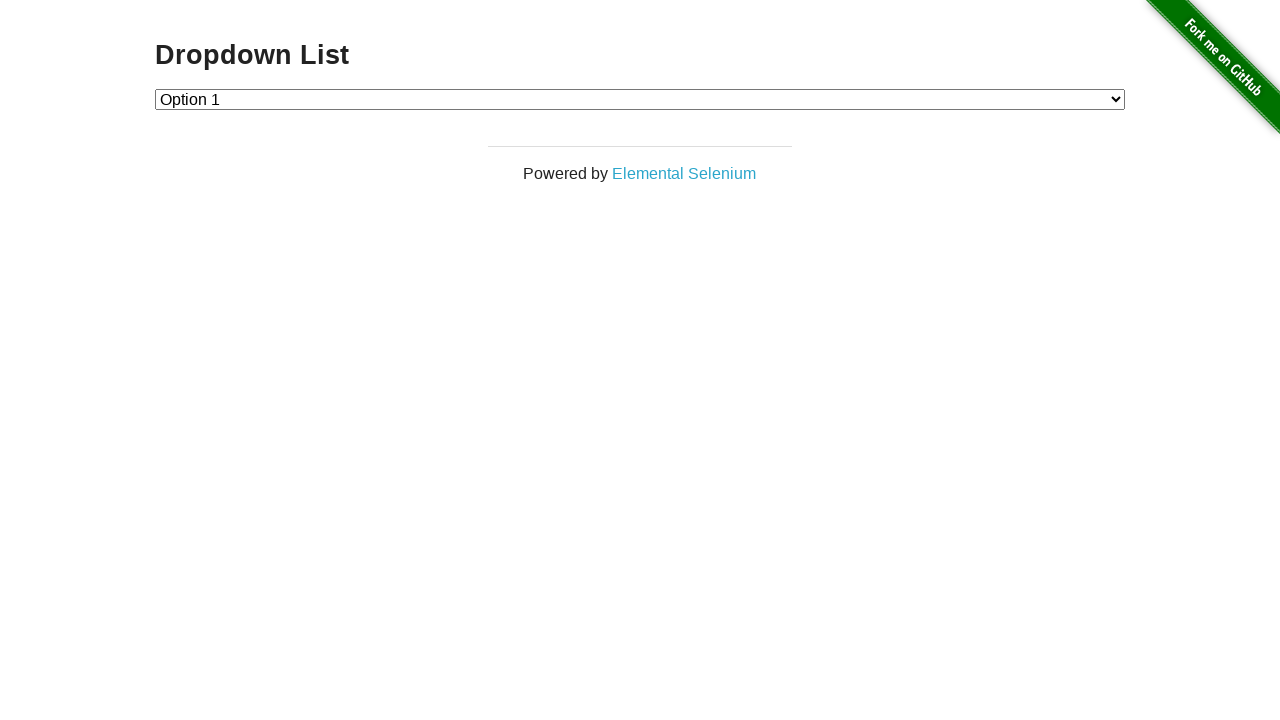

Selected dropdown option by value '2' on #dropdown
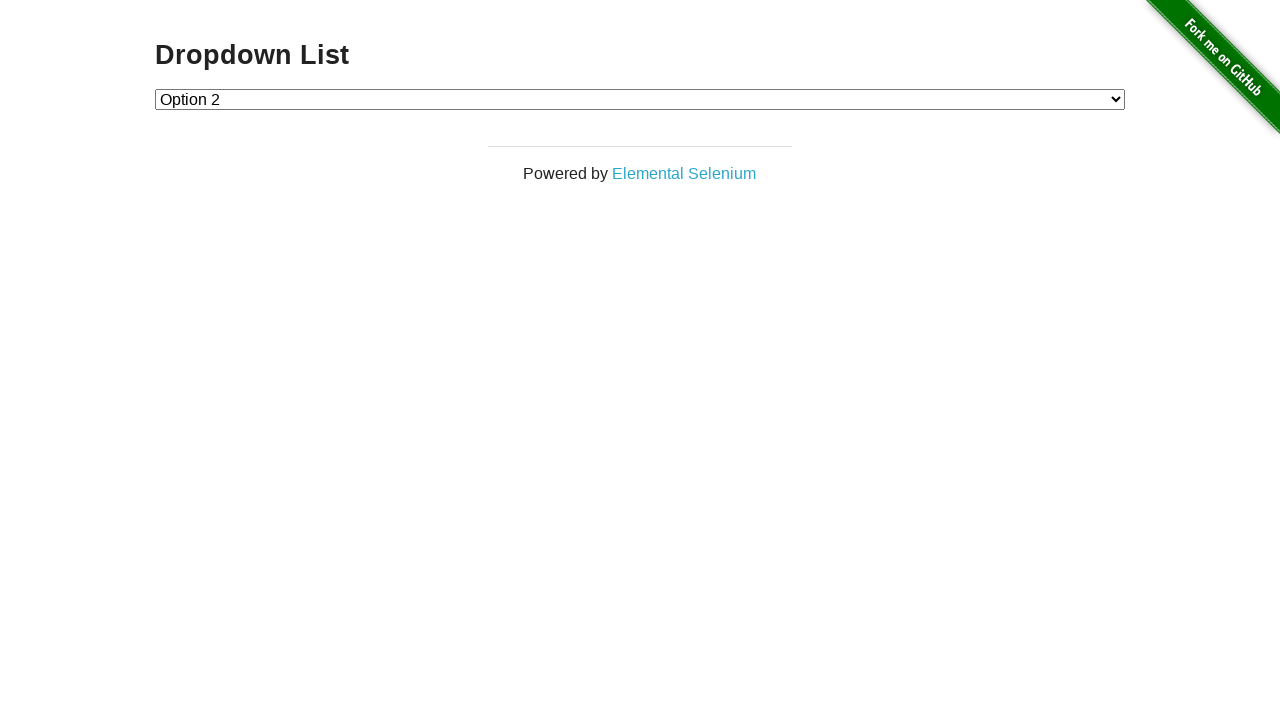

Verified selected option: Option 2
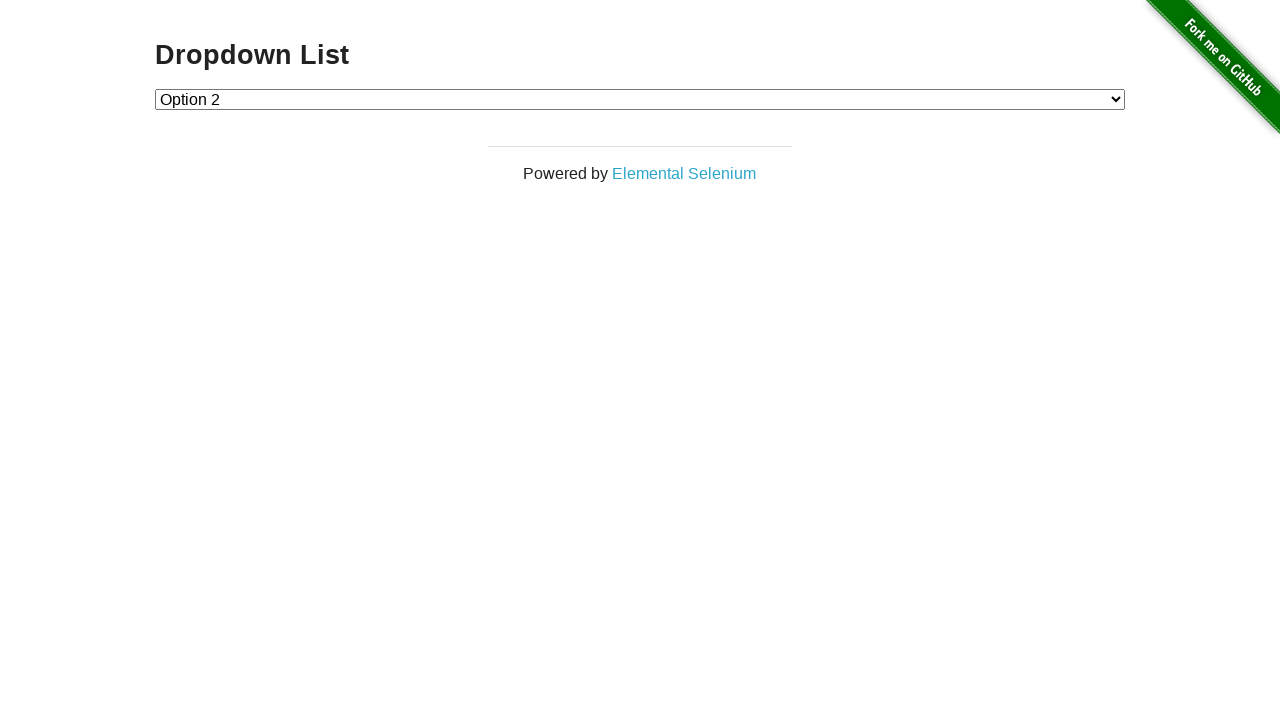

Selected dropdown option by label 'Option 1' on #dropdown
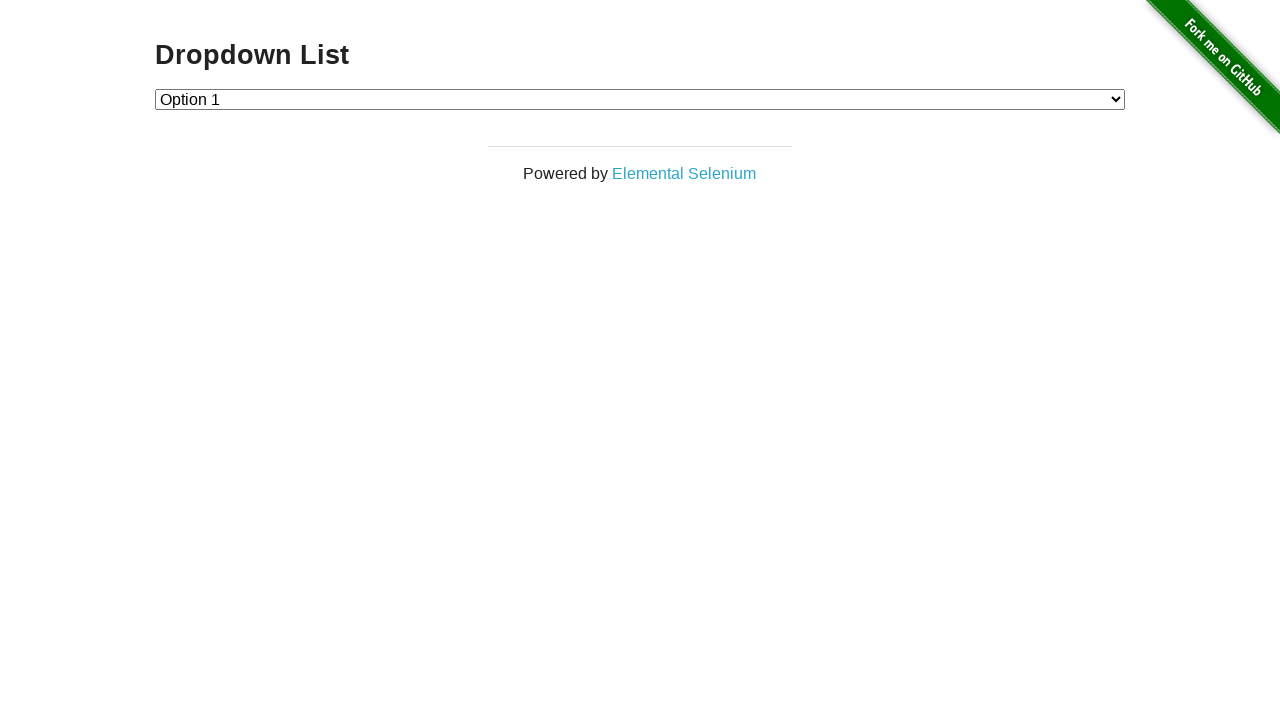

Verified selected option: Option 1
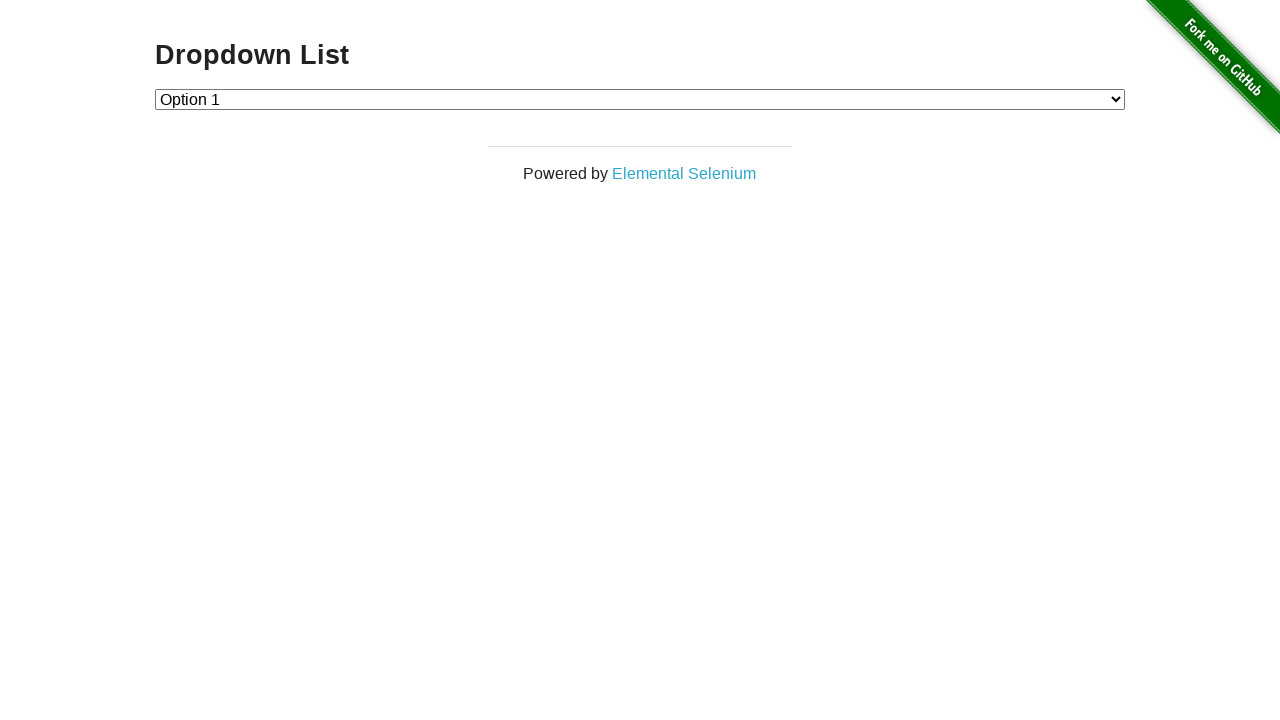

Retrieved all dropdown options
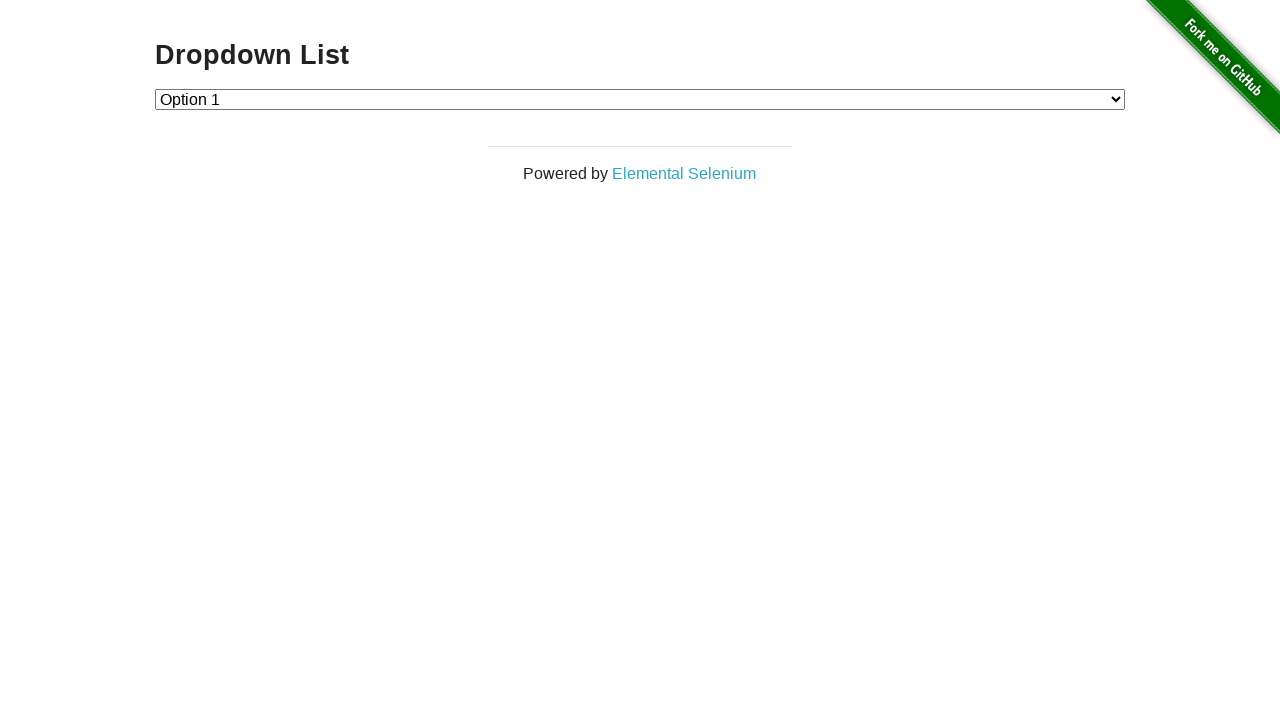

Counted dropdown options: 3 total options
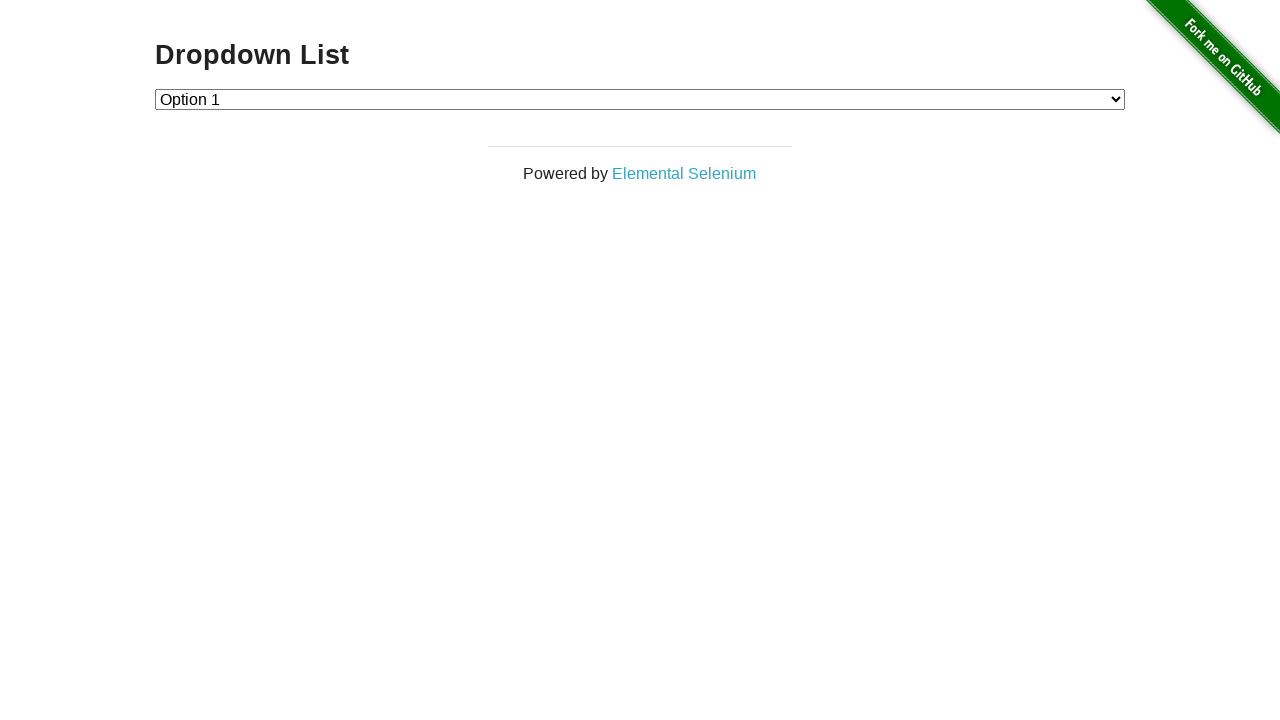

Dropdown size verification failed - expected 4 options but found 3
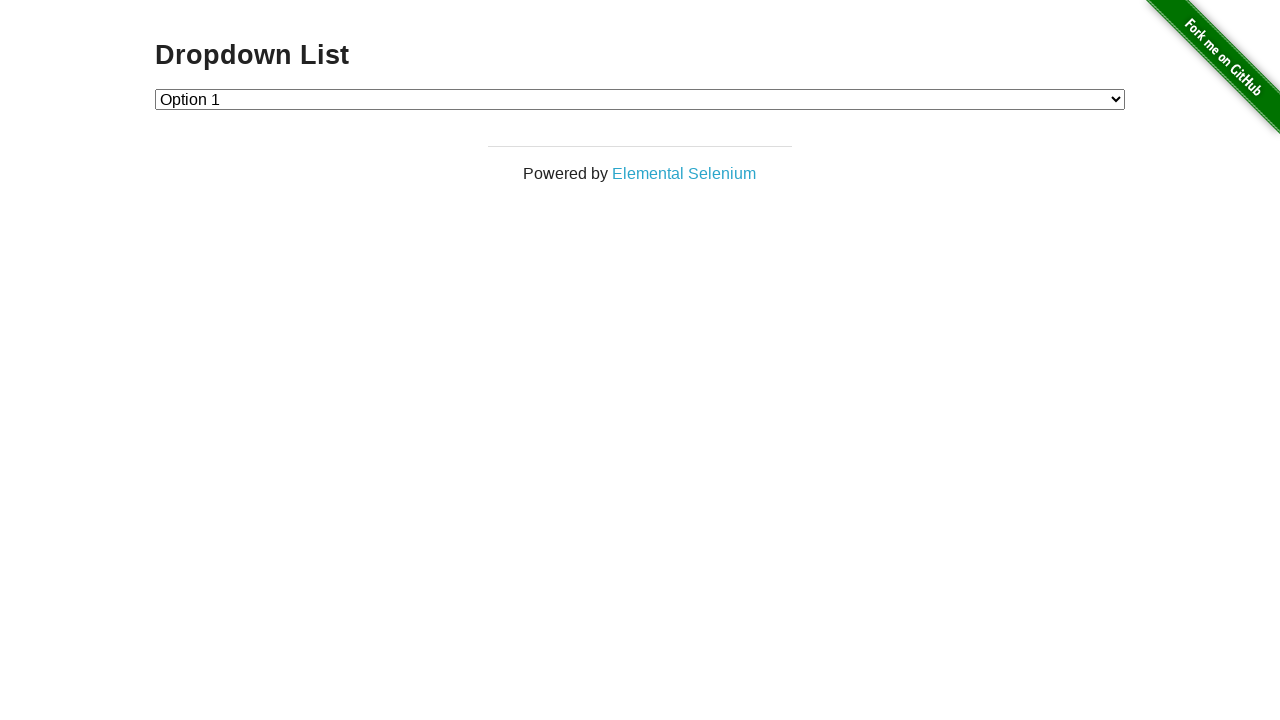

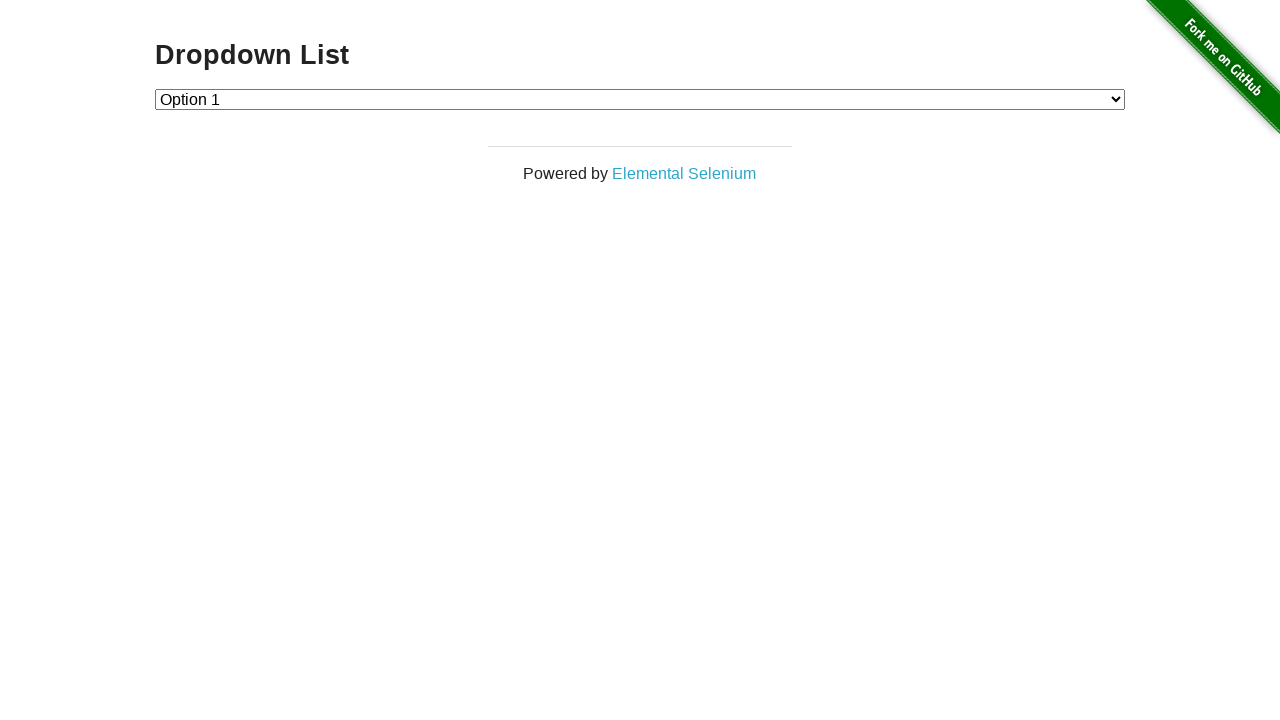